Tests login form validation by attempting to login with invalid username, invalid password, and valid credentials, then verifies secure area access and logout functionality

Starting URL: https://the-internet.herokuapp.com/login

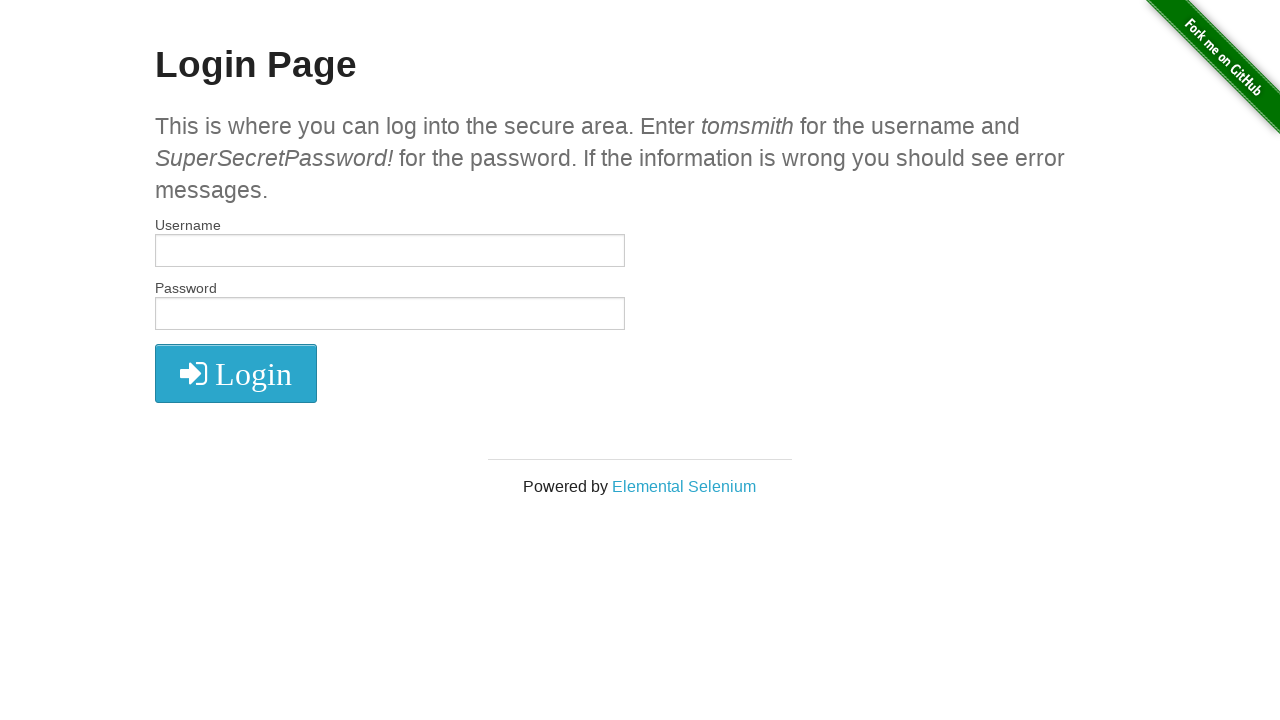

Filled username field with 'mauro' on #username
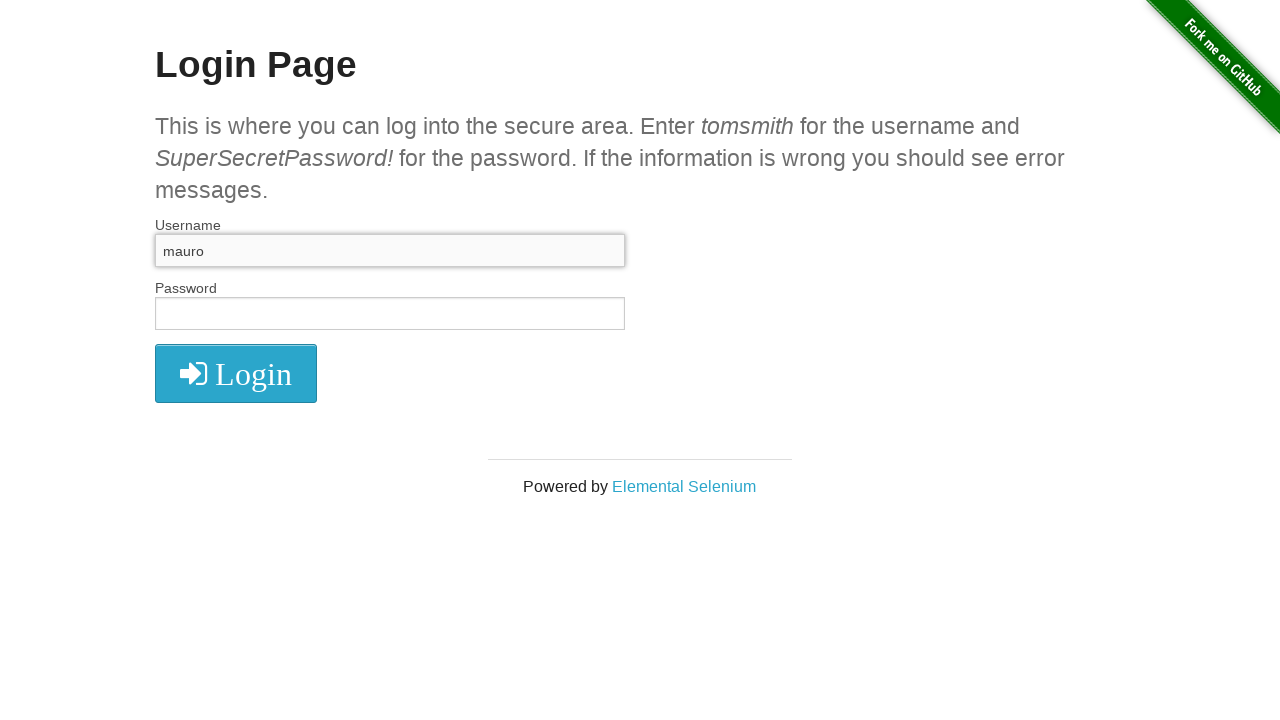

Filled password field with 'SuperSecretPassword!' on #password
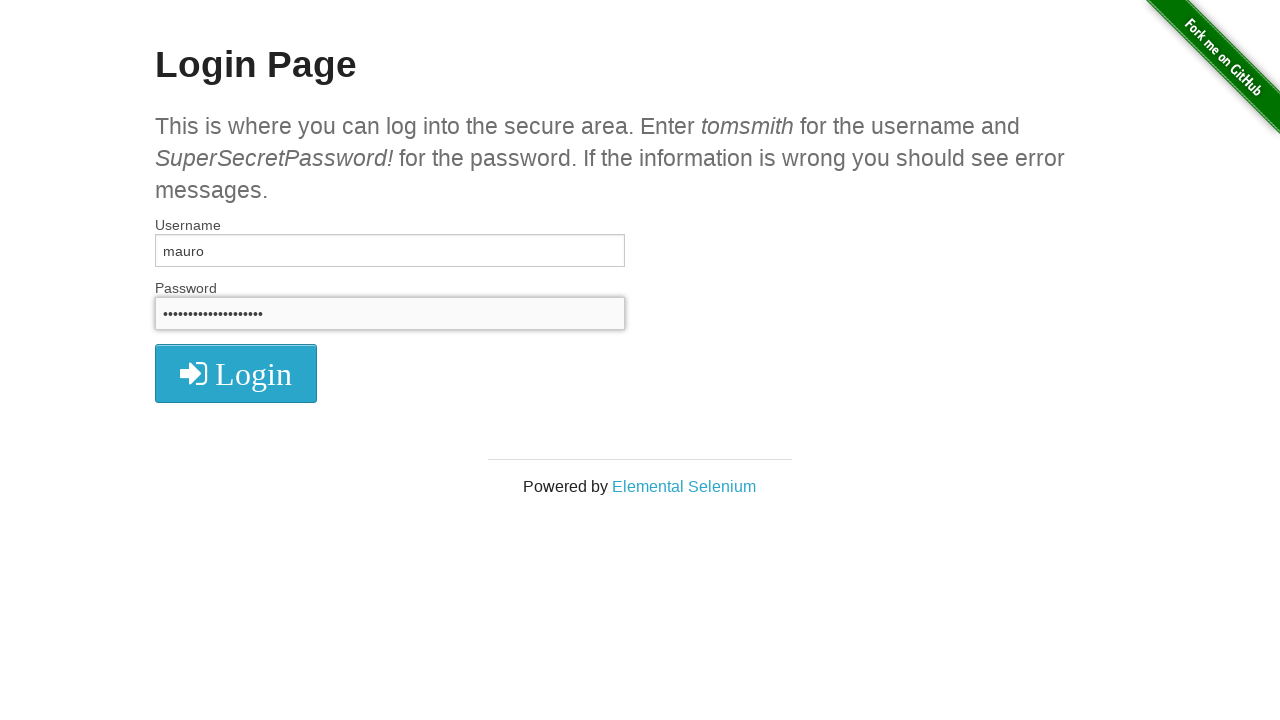

Clicked login button with invalid username at (236, 373) on button.radius
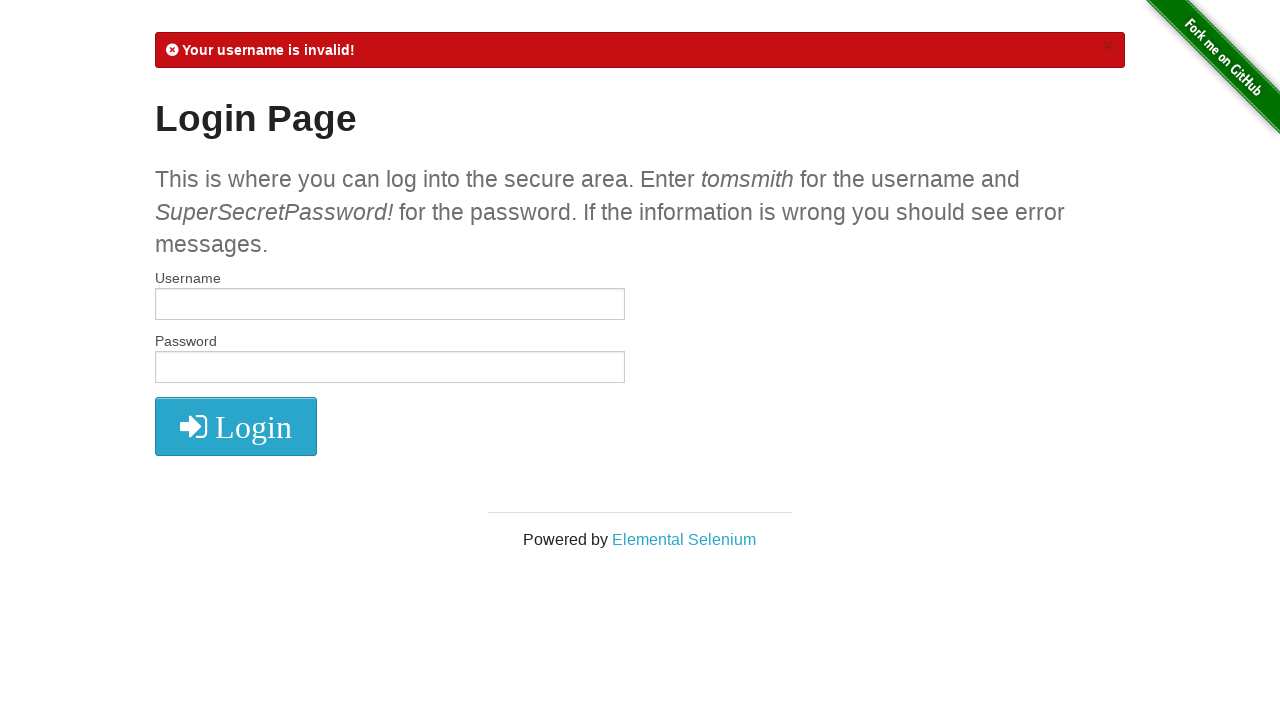

Retrieved error message for invalid username
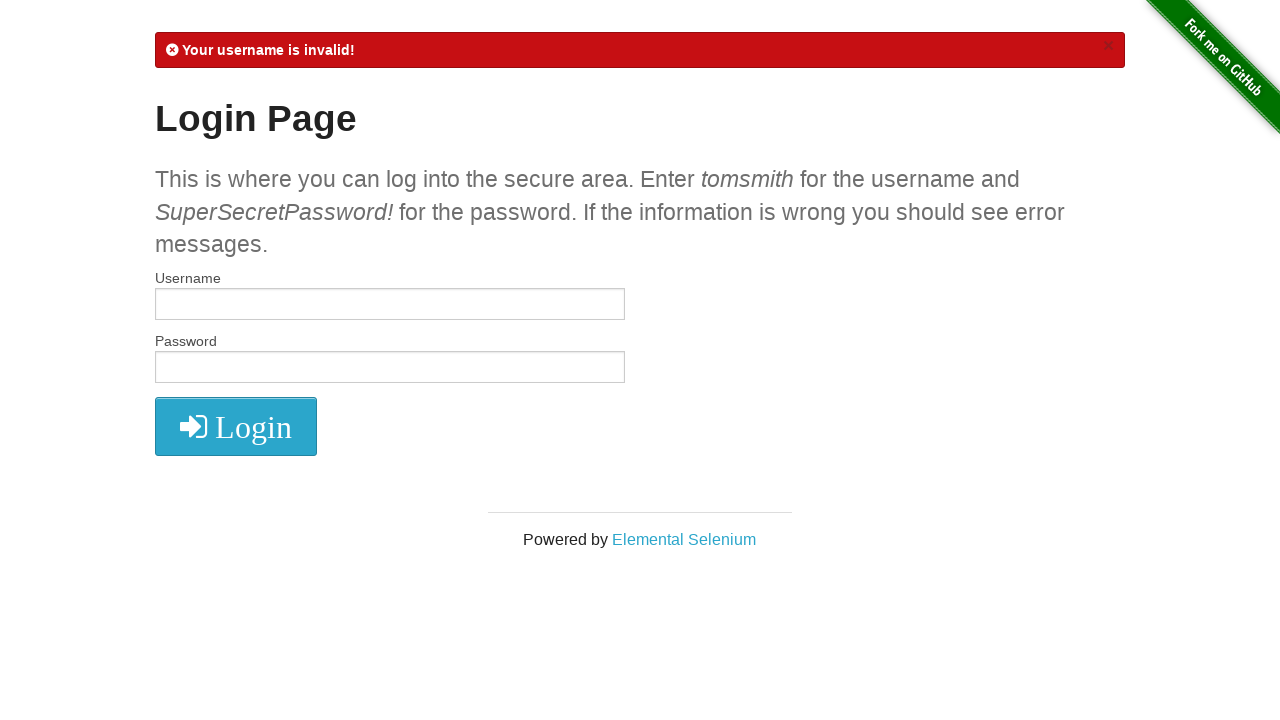

Verified error message contains 'Your username is invalid!'
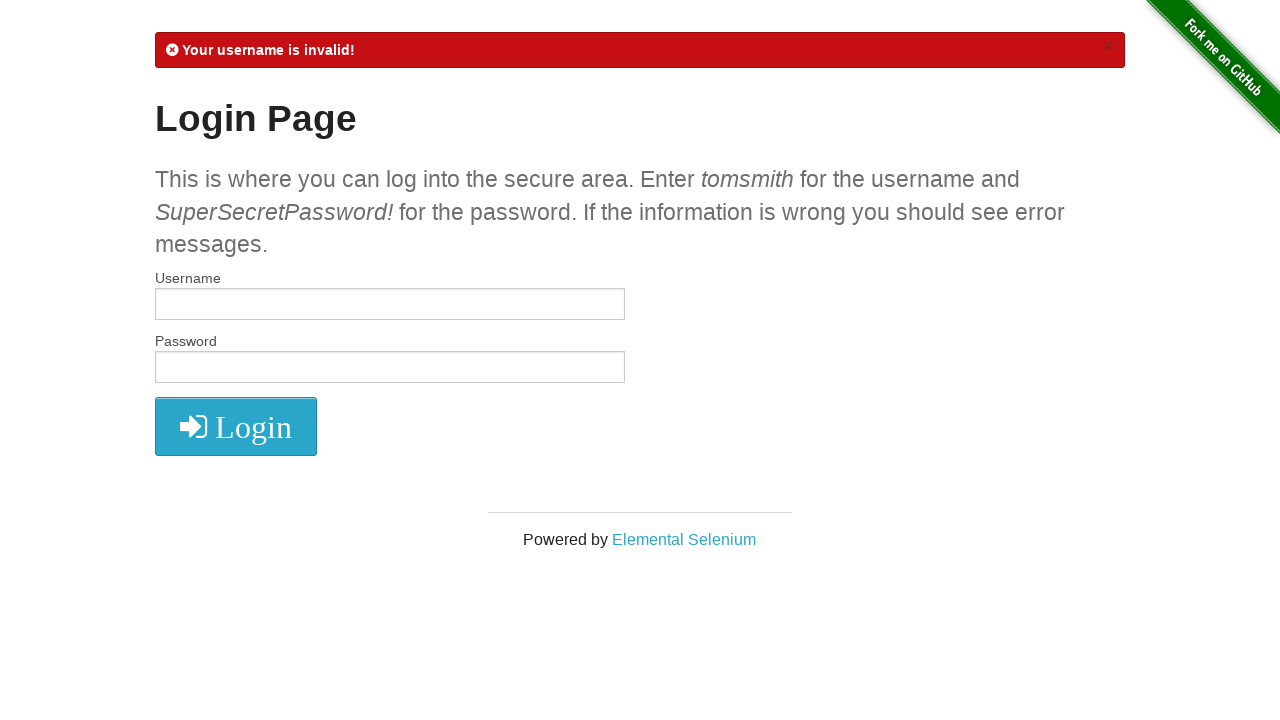

Navigated back to login page
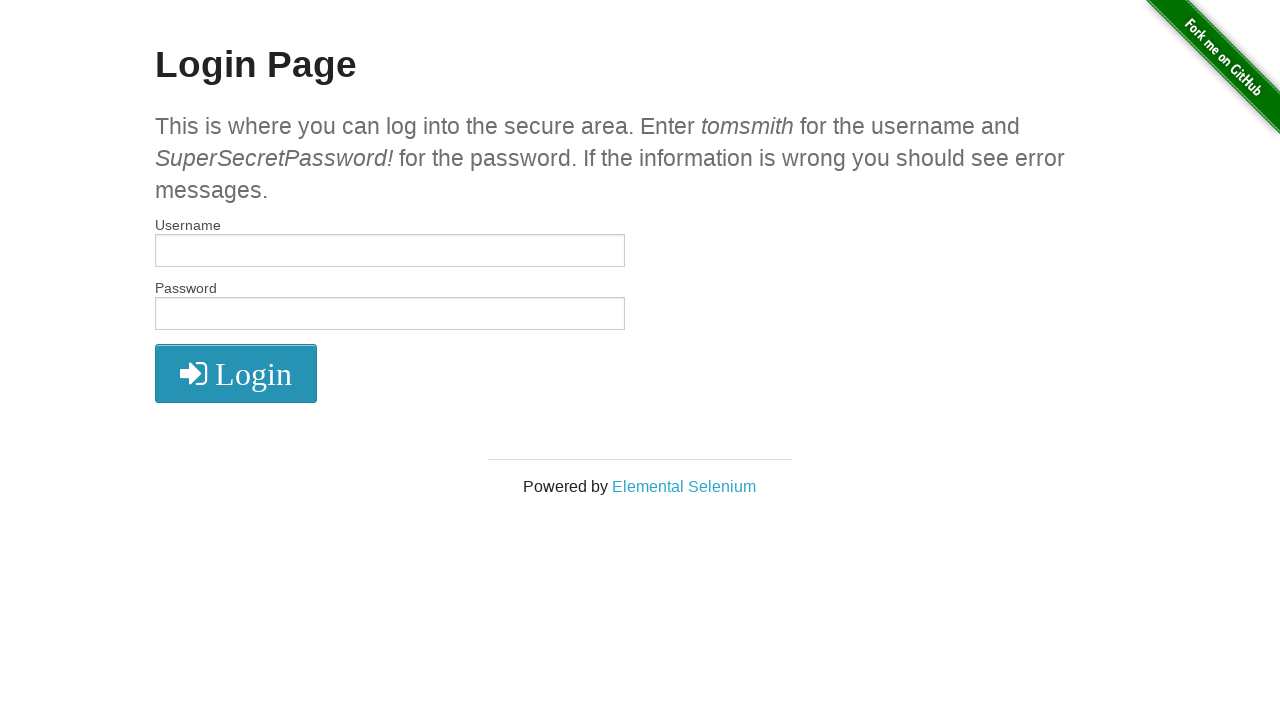

Filled username field with 'tomsmith' on #username
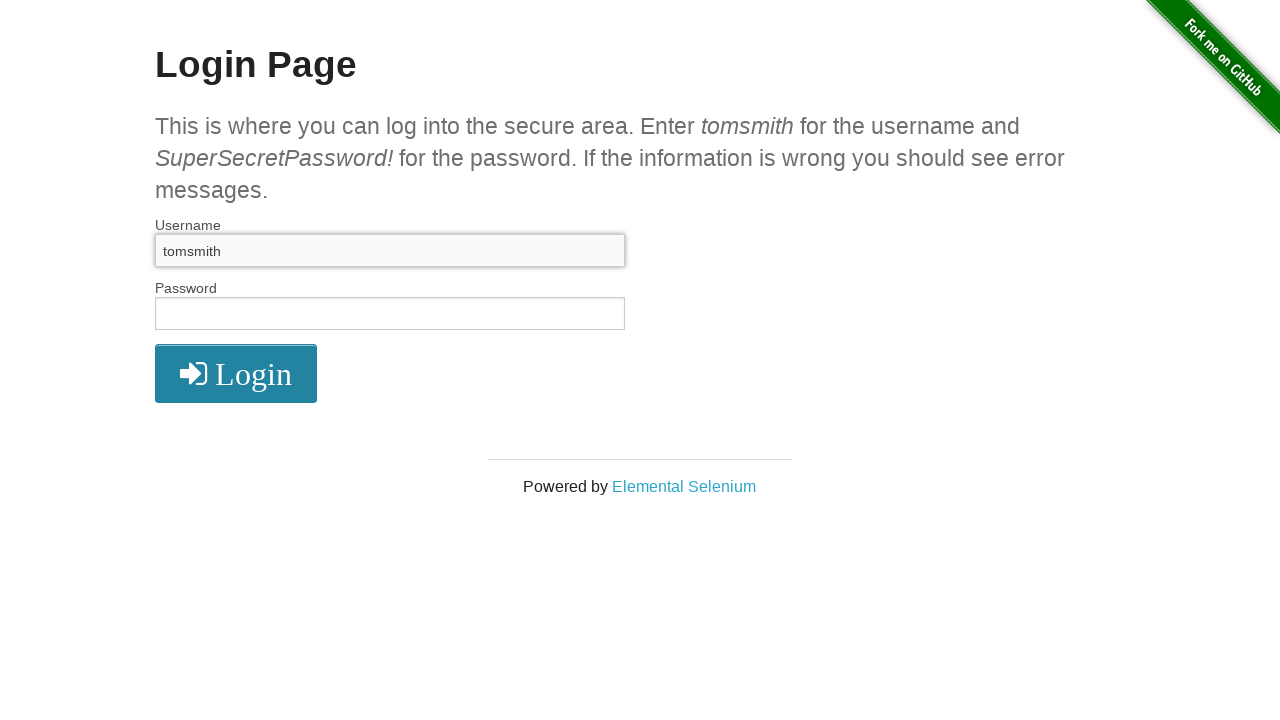

Filled password field with 'icardi' (invalid password) on #password
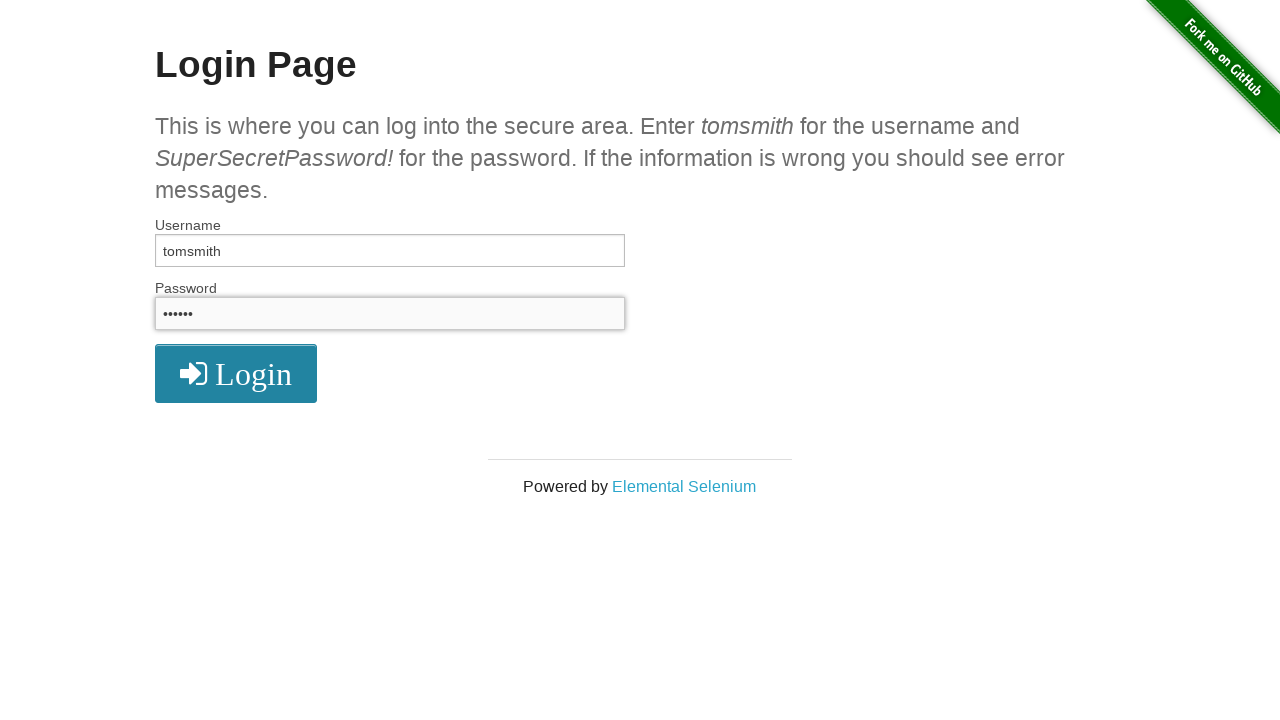

Clicked login button with valid username and invalid password at (236, 373) on button.radius
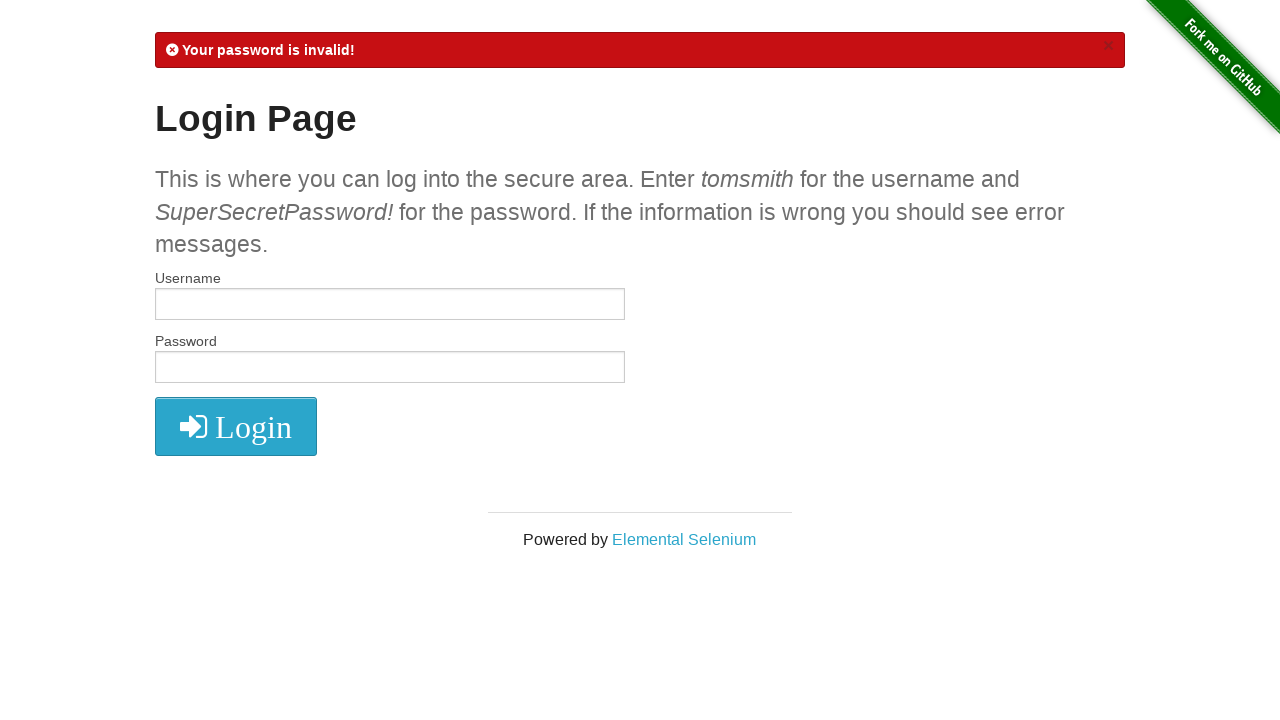

Retrieved error message for invalid password
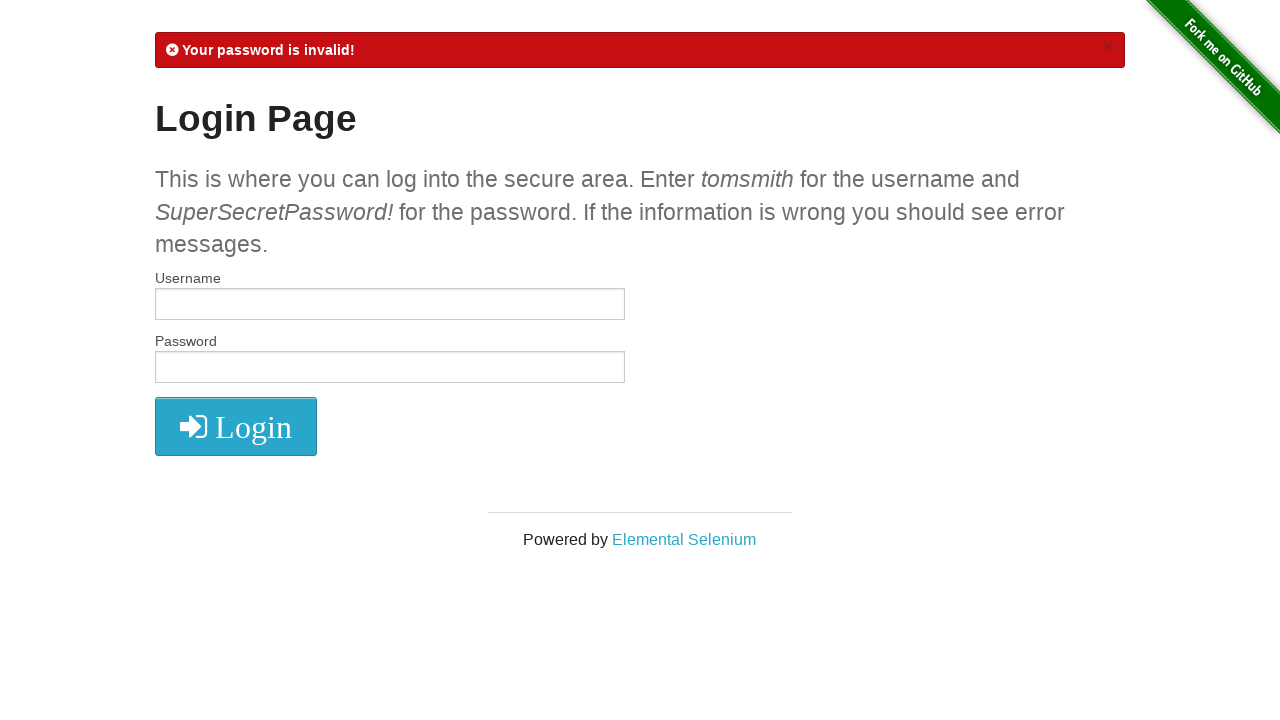

Verified error message contains 'Your password is invalid!'
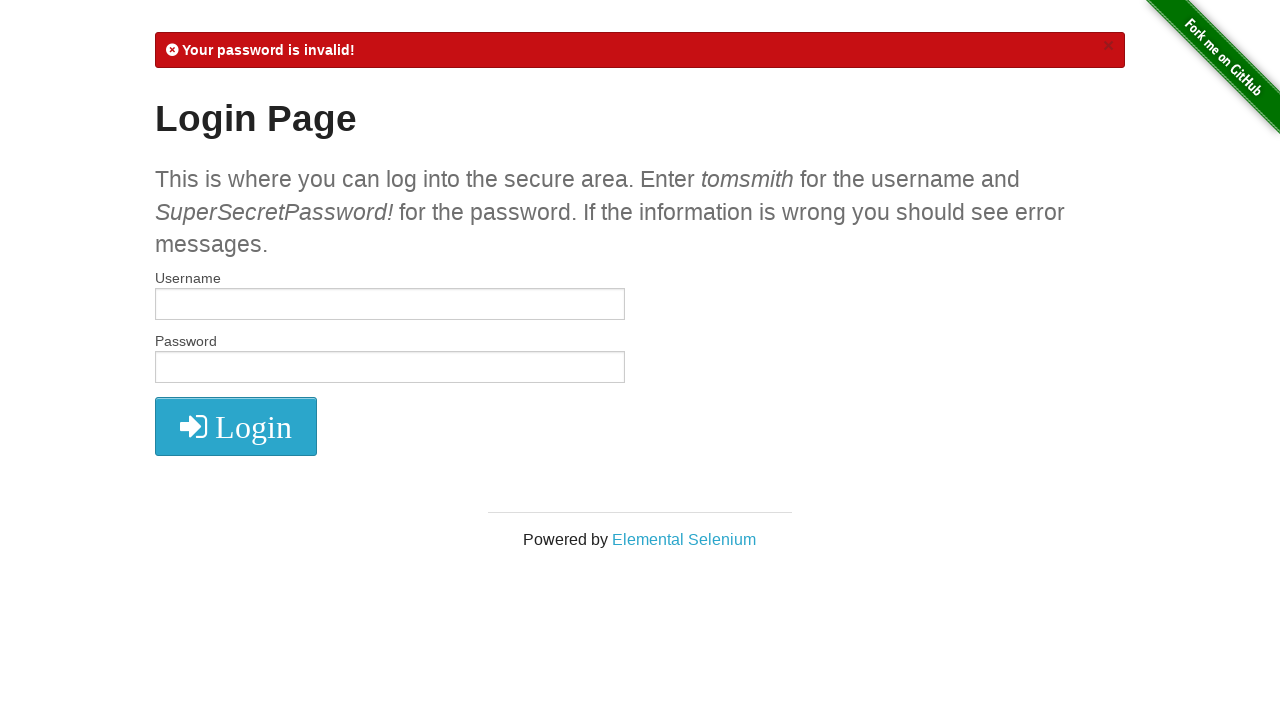

Navigated back to login page
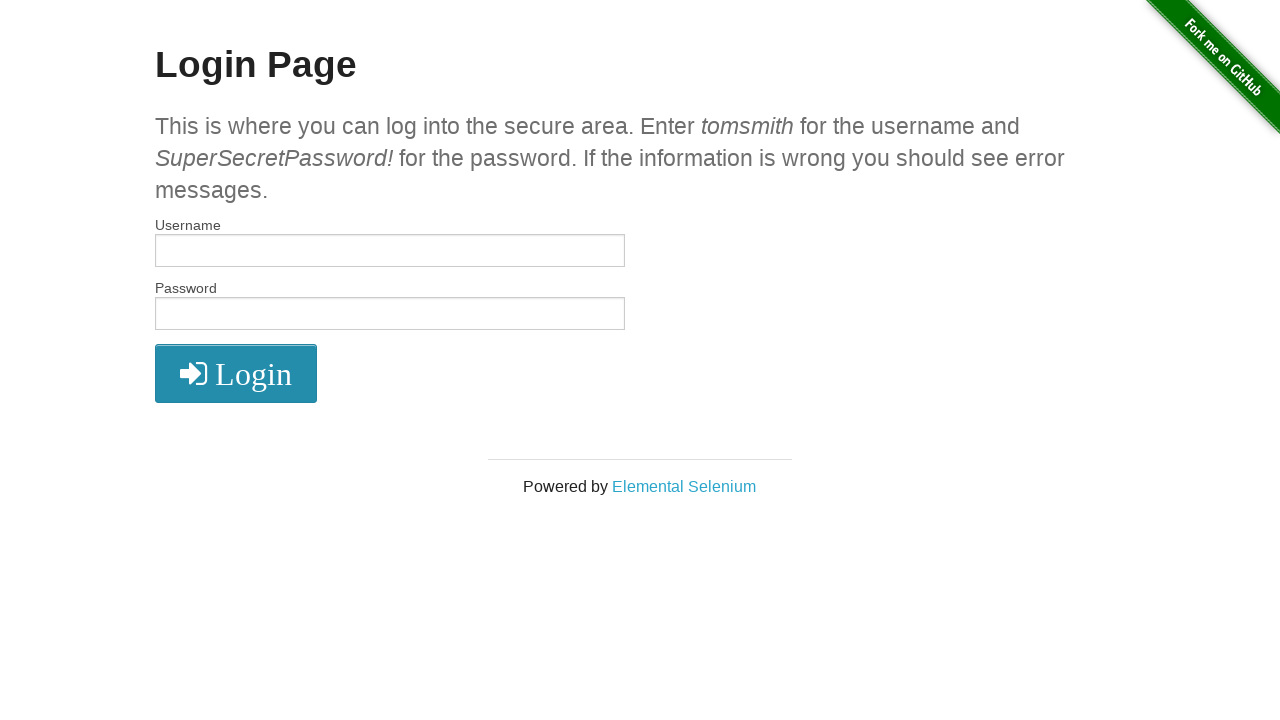

Filled username field with 'tomsmith' on #username
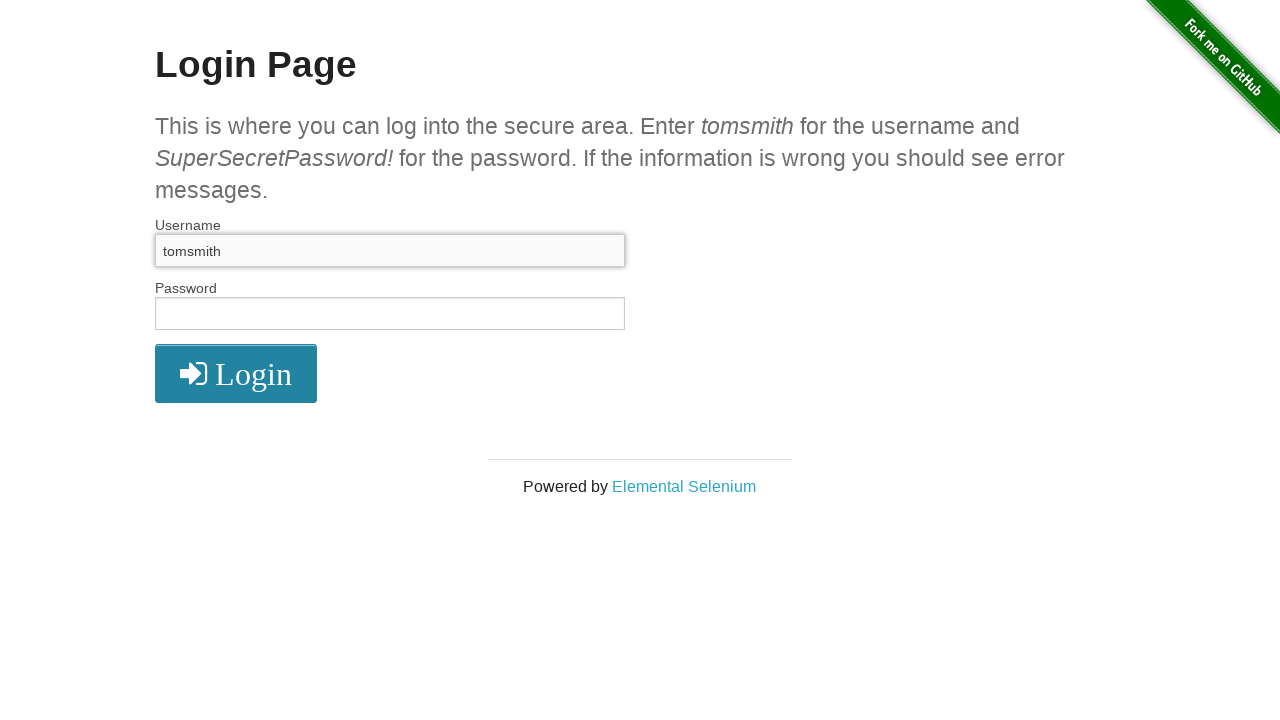

Filled password field with 'SuperSecretPassword!' on #password
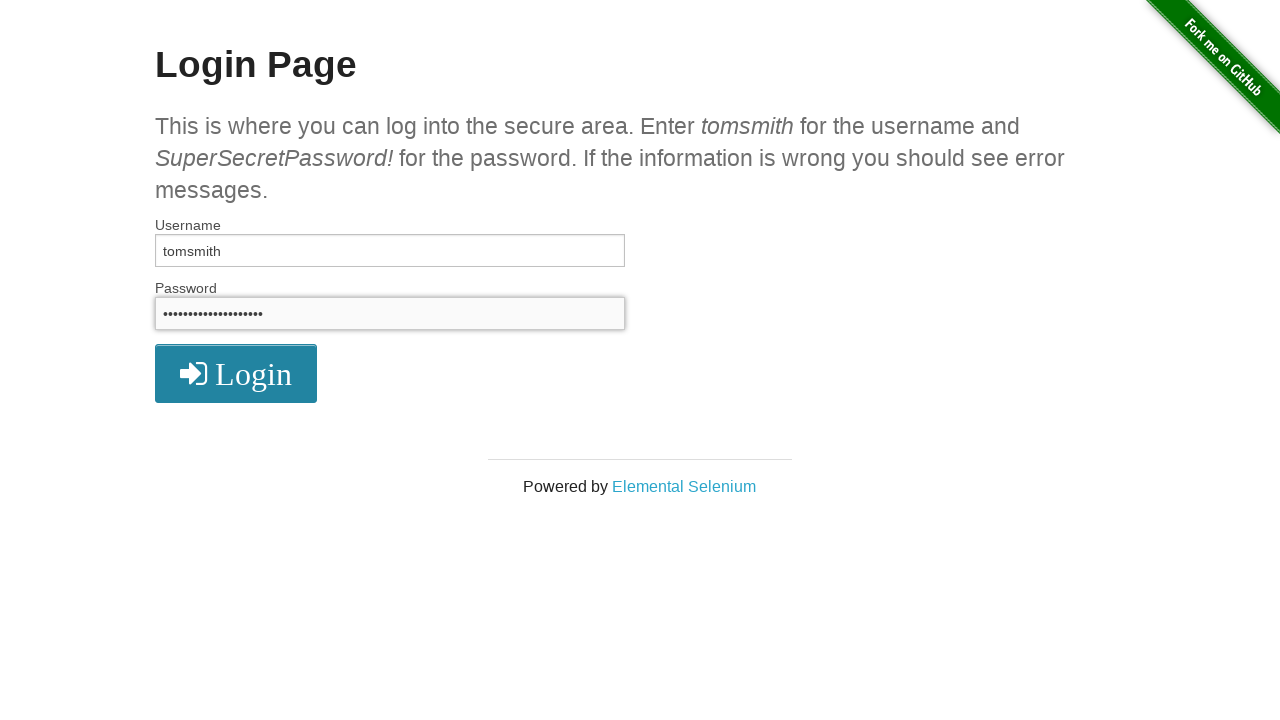

Clicked login button with valid credentials at (236, 373) on button.radius
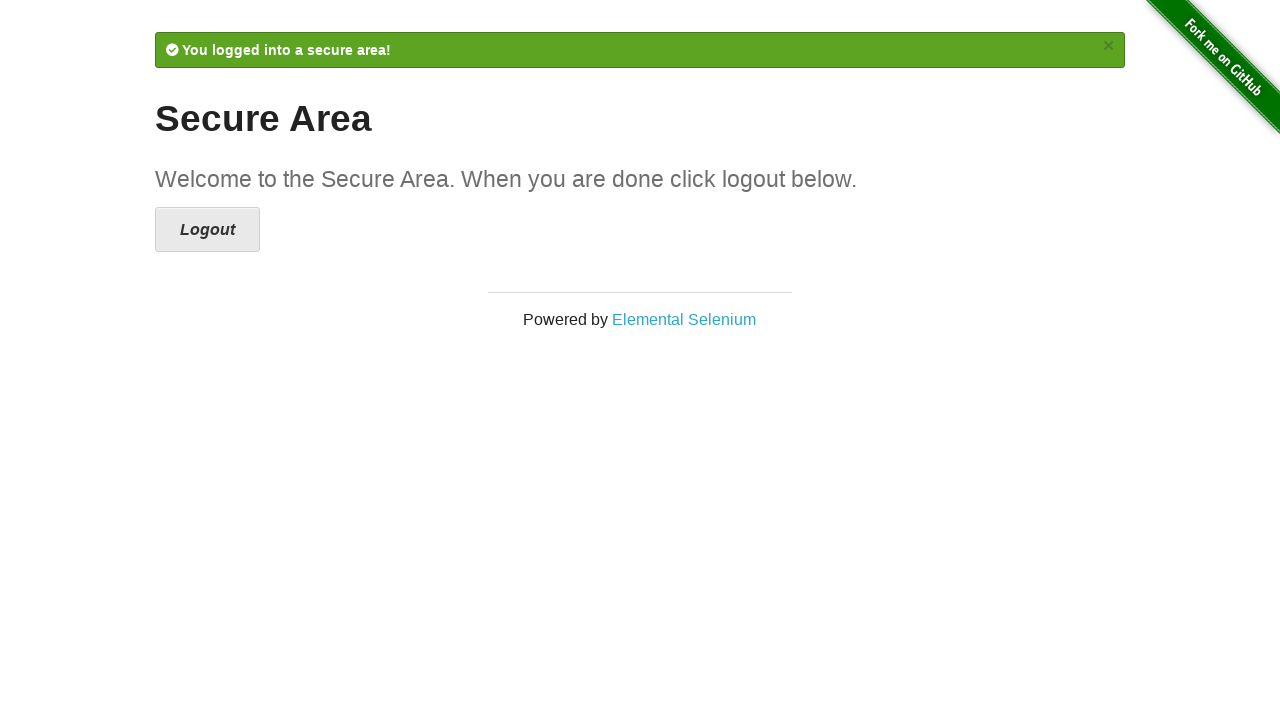

Retrieved success message after login
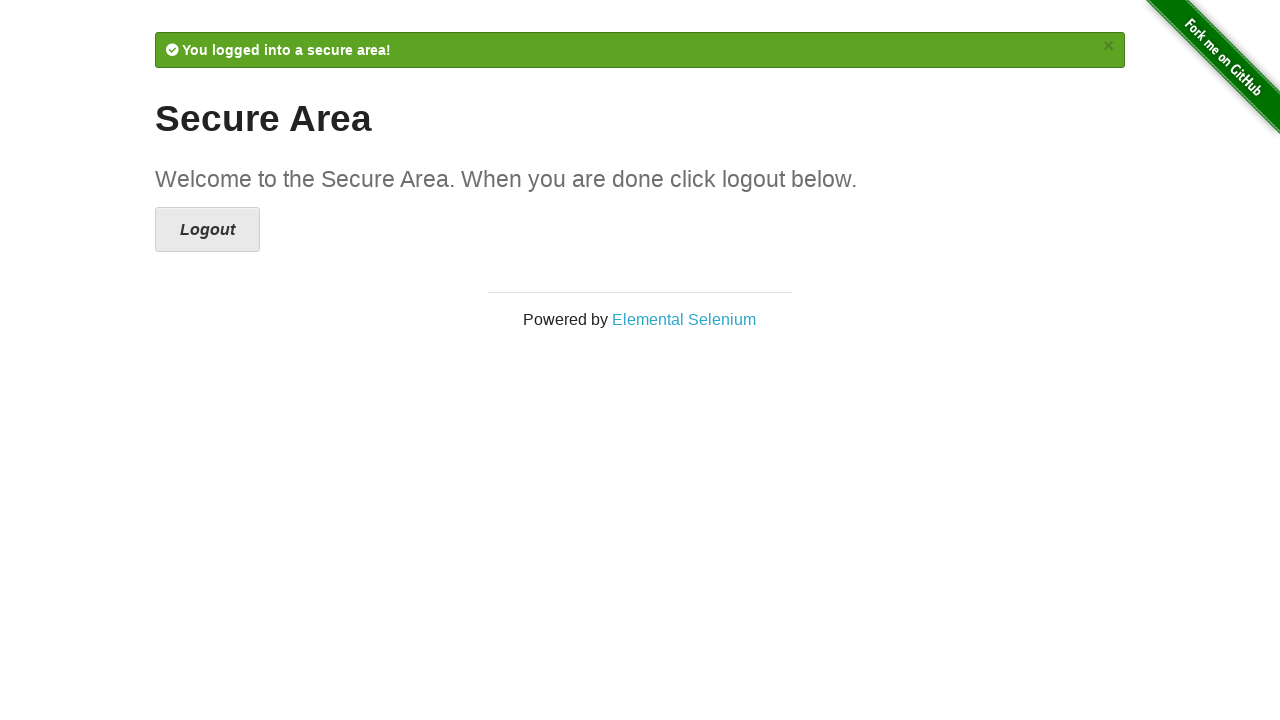

Verified success message contains 'You logged into a secure area!'
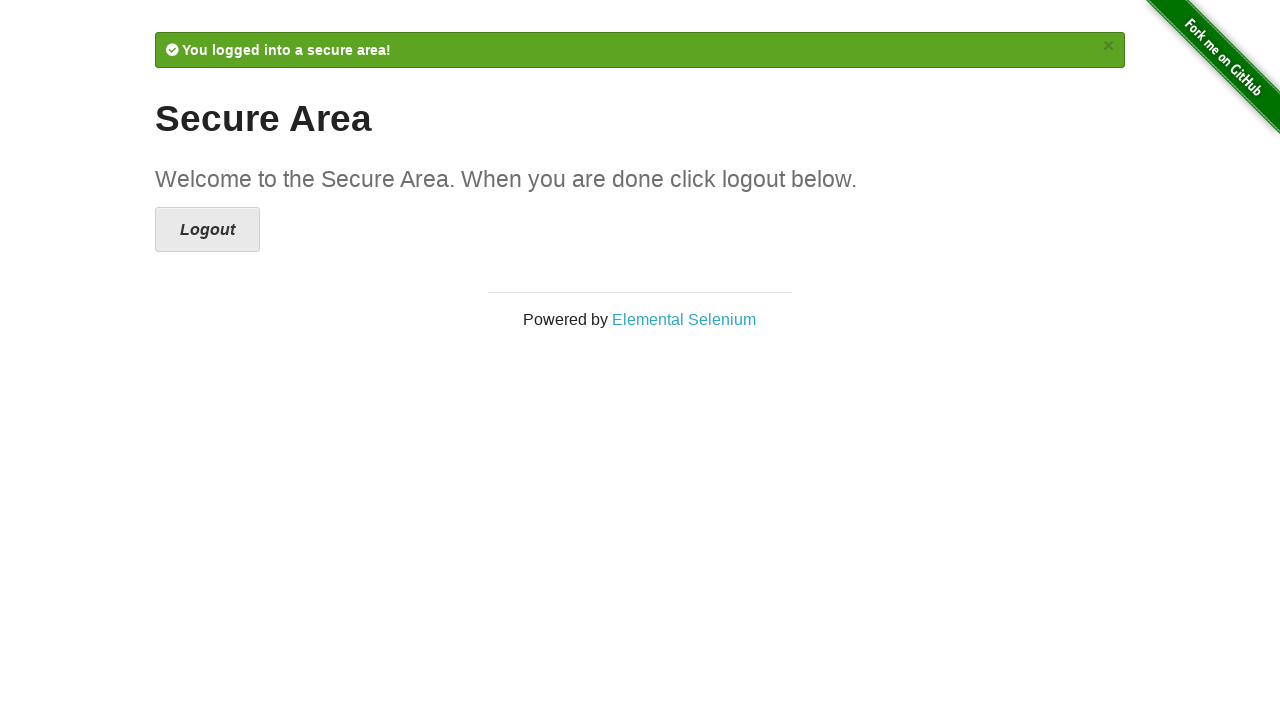

Verified current URL contains 'secure'
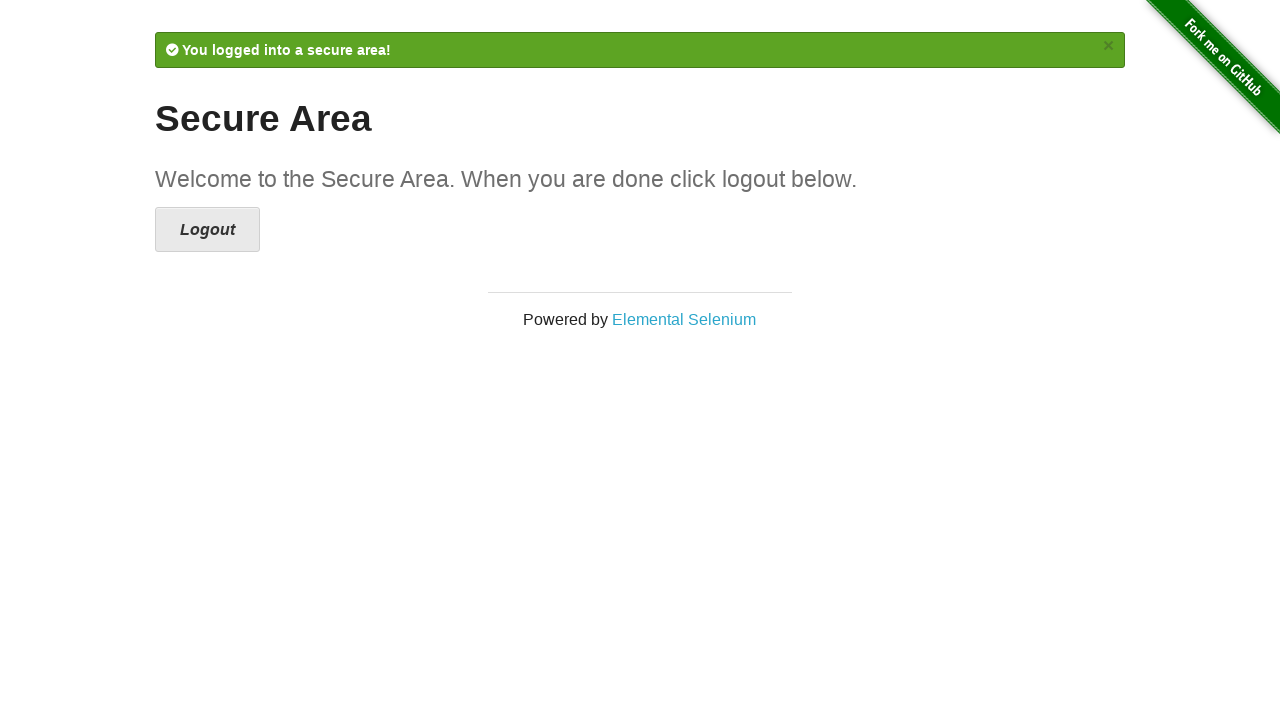

Clicked logout button at (208, 230) on xpath=//*[@id='content']/div/a
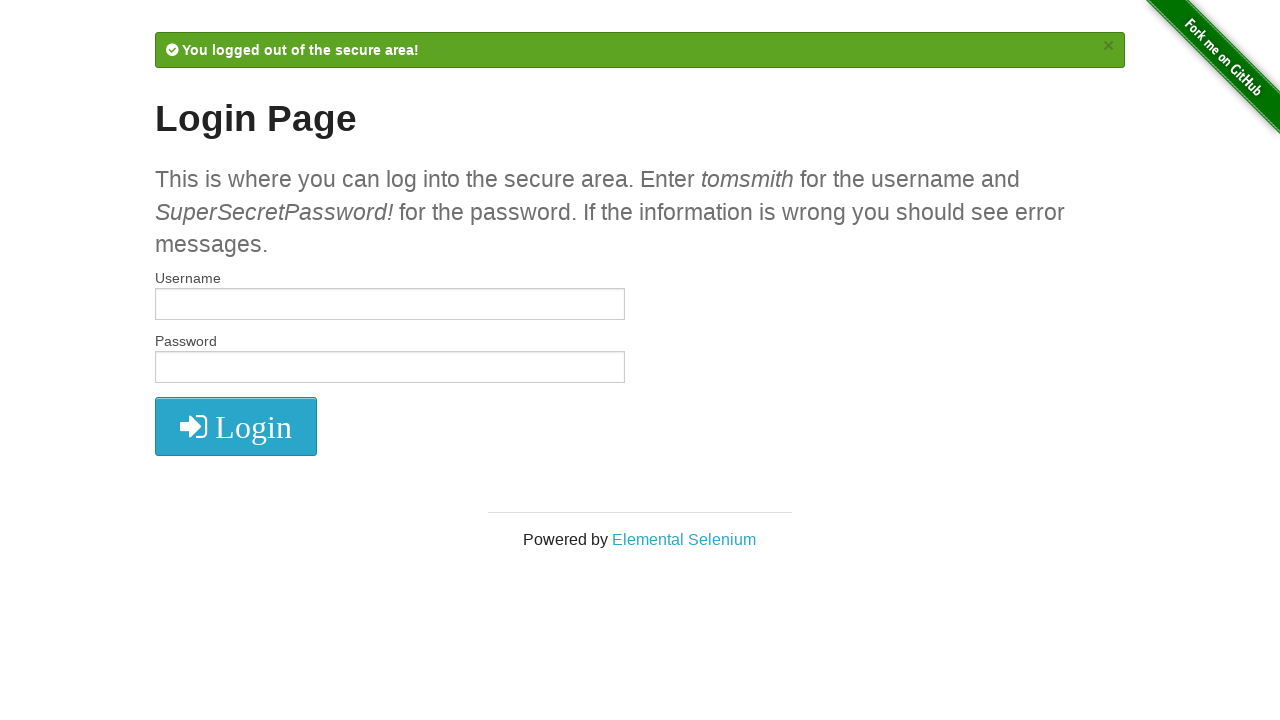

Waited for navigation to login page
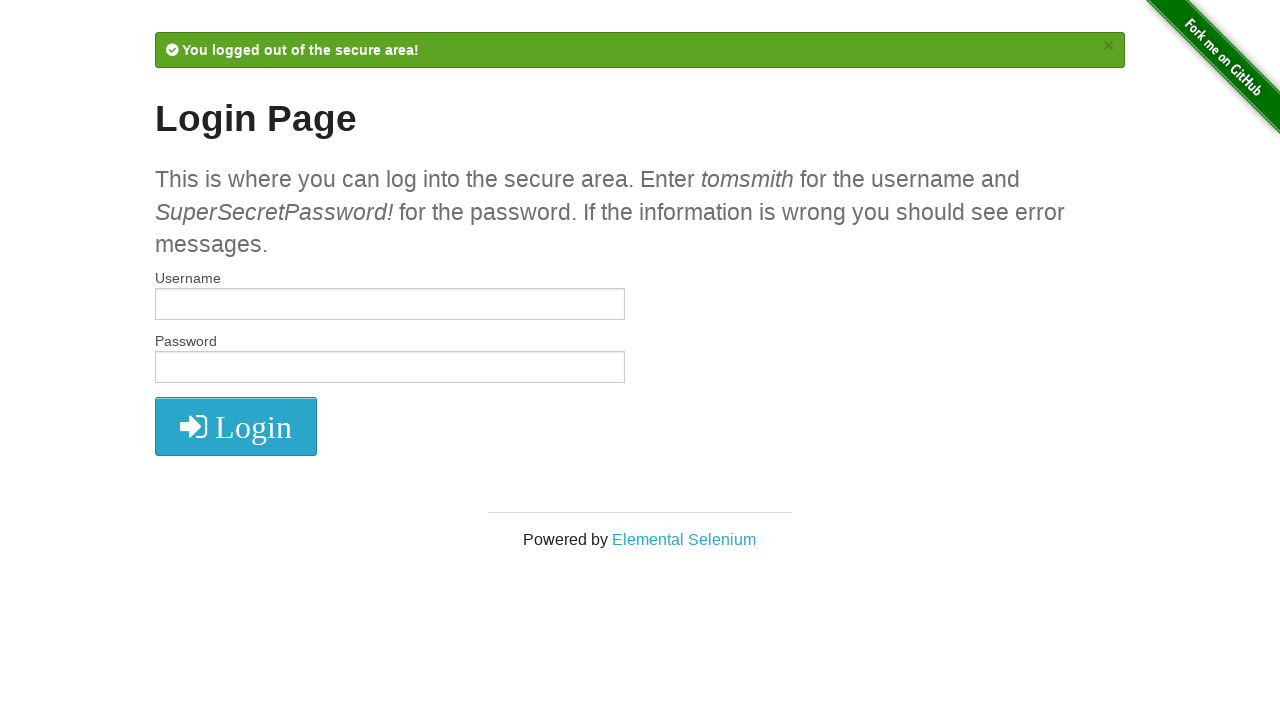

Verified current URL contains 'login' after logout
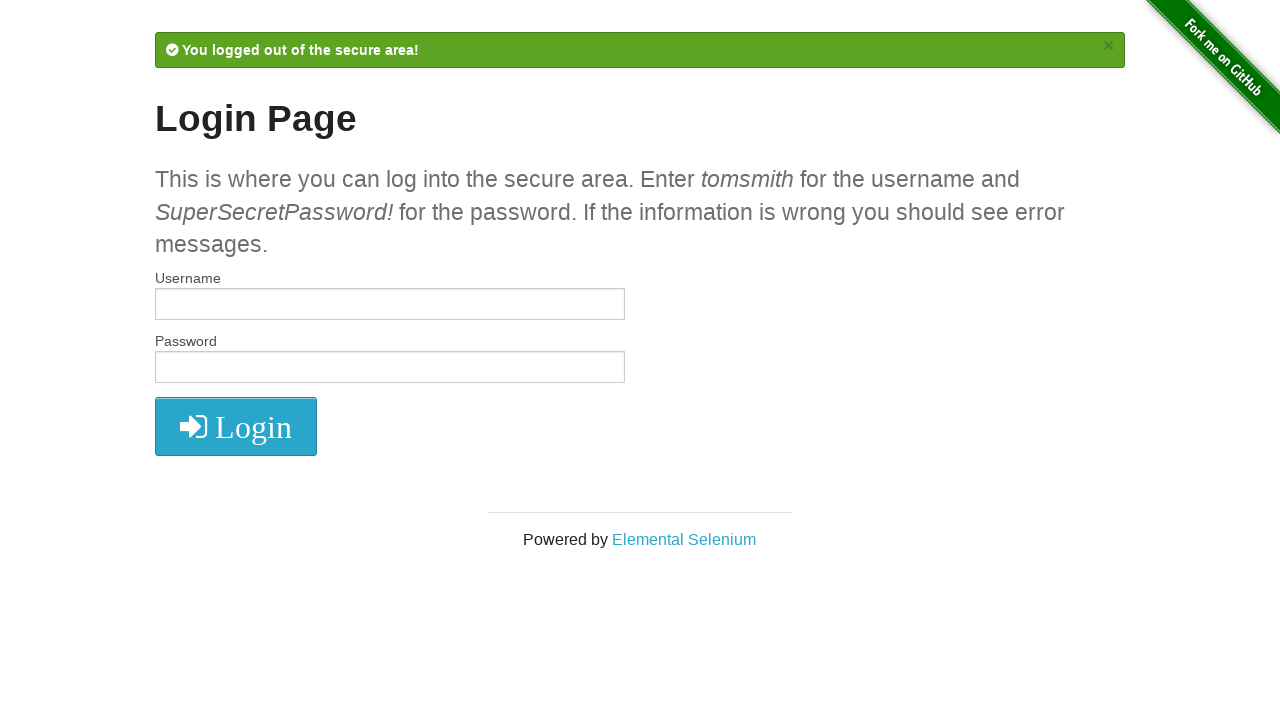

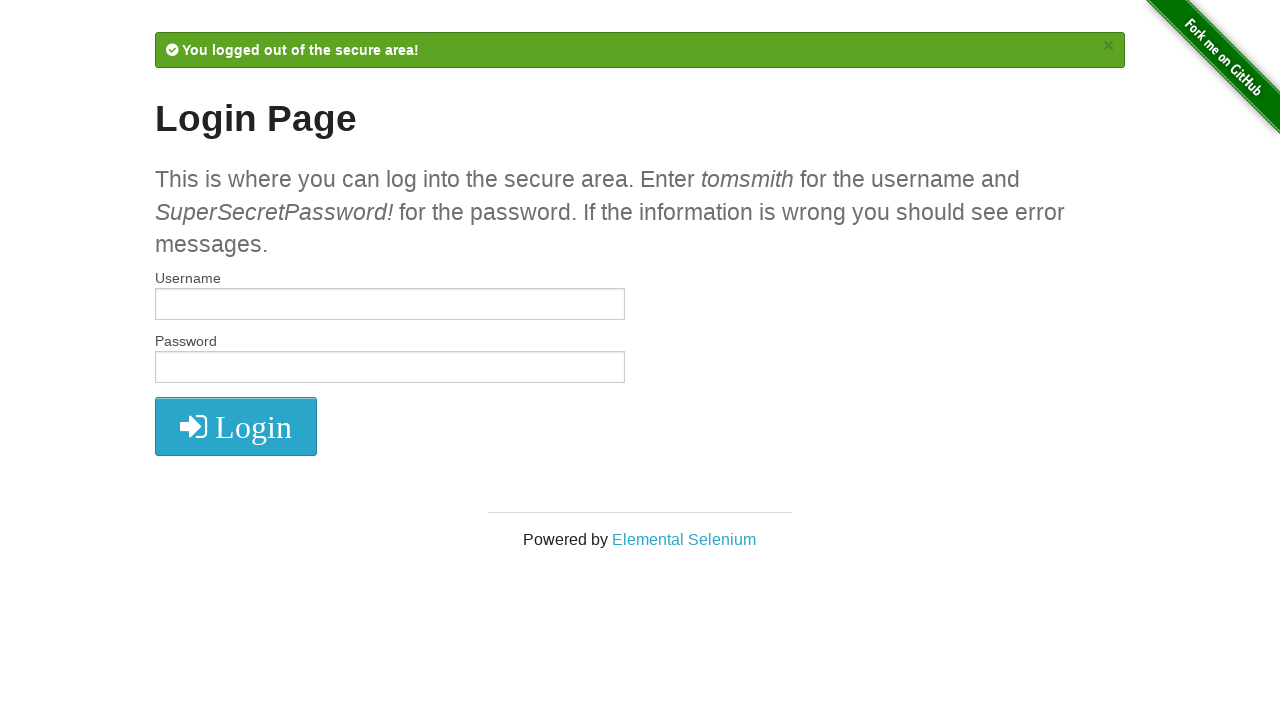